Tests that new todo items are appended to the bottom of the list by creating multiple items

Starting URL: https://demo.playwright.dev/todomvc

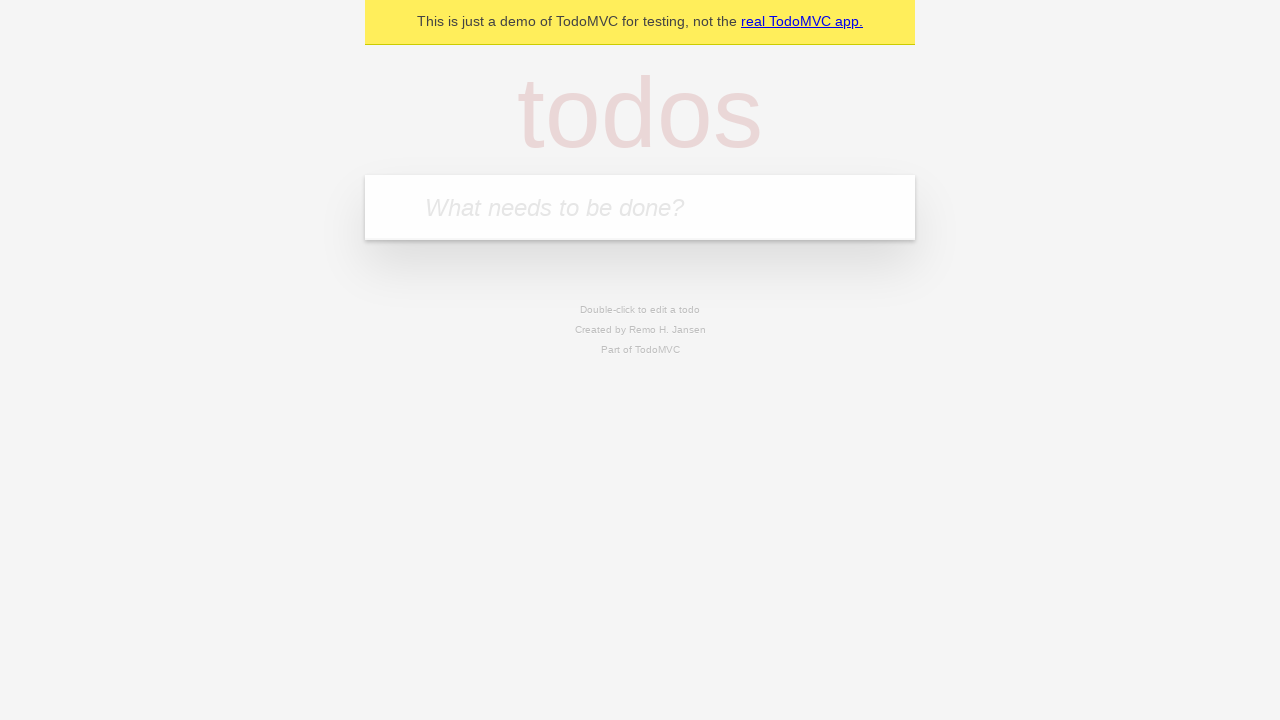

Located the todo input field
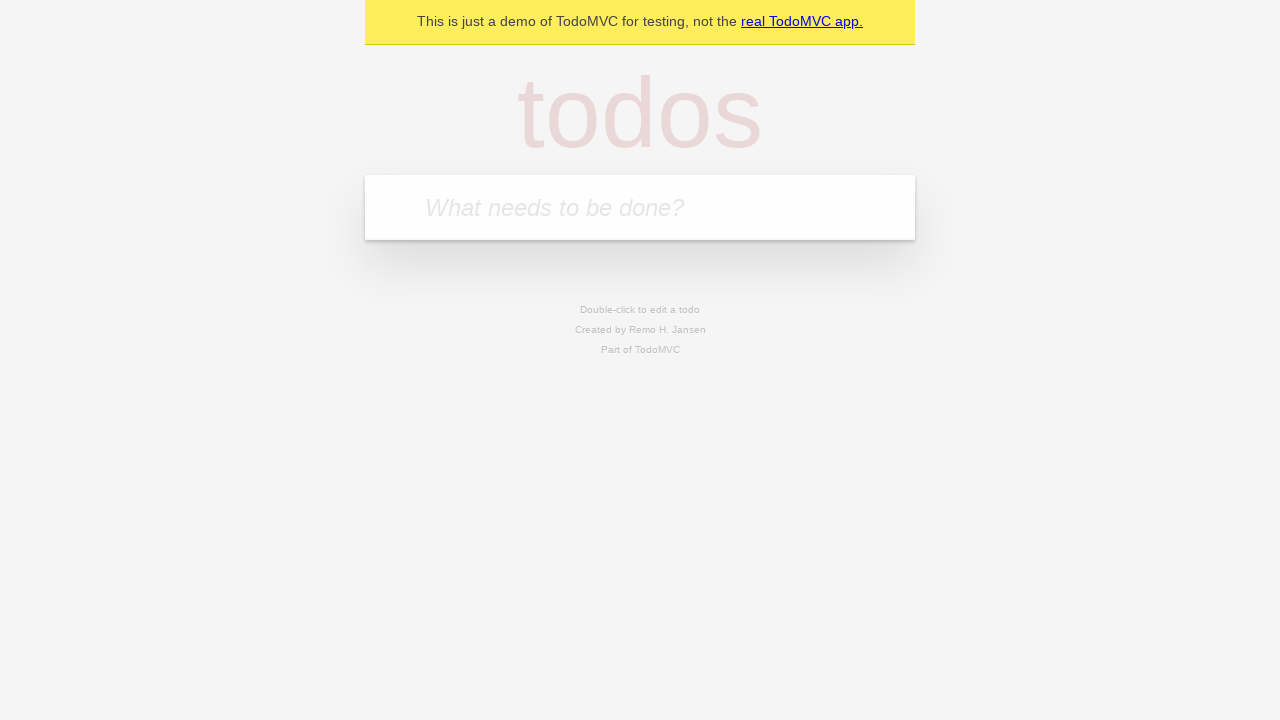

Filled todo input with 'buy some cheese' on internal:attr=[placeholder="What needs to be done?"i]
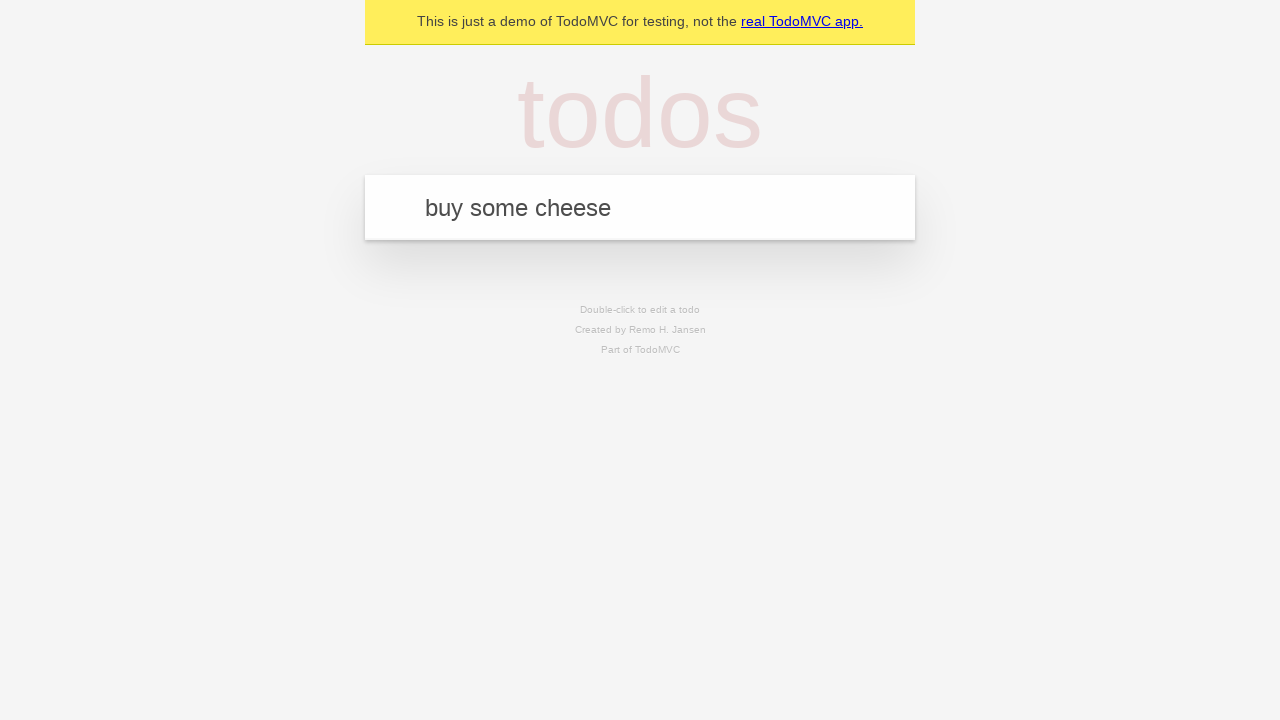

Pressed Enter to add 'buy some cheese' to the list on internal:attr=[placeholder="What needs to be done?"i]
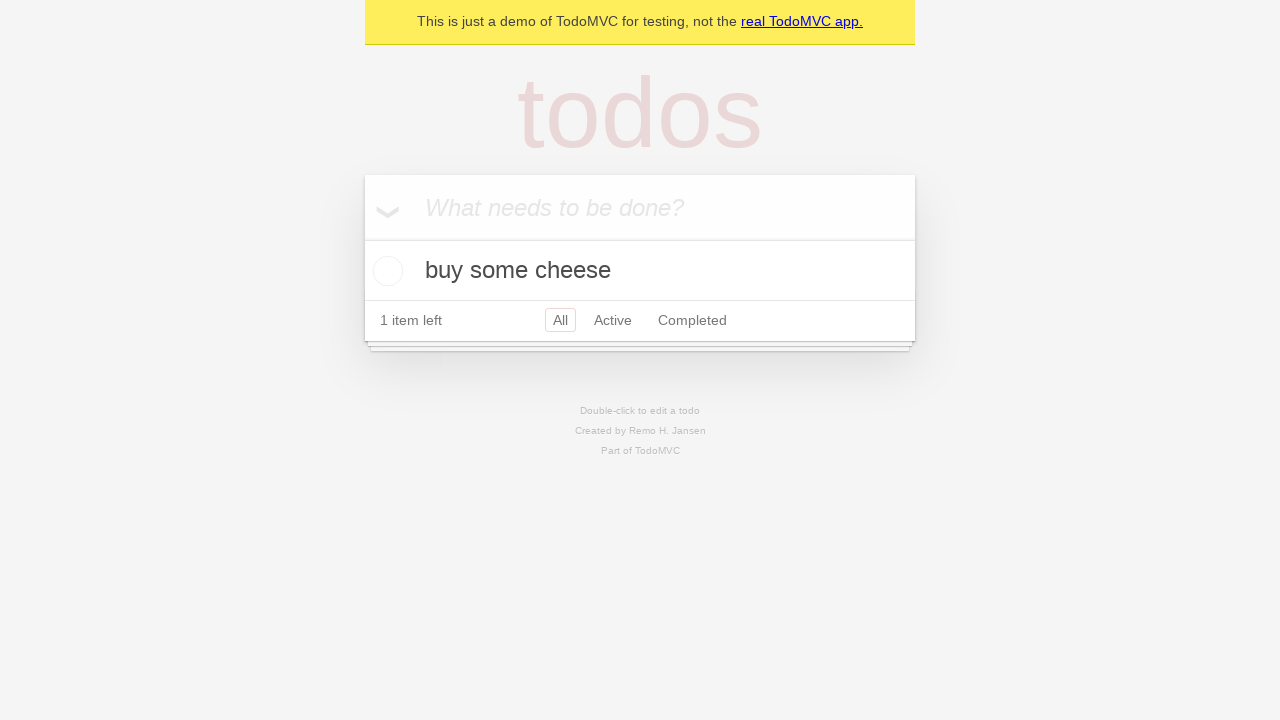

Filled todo input with 'feed the cat' on internal:attr=[placeholder="What needs to be done?"i]
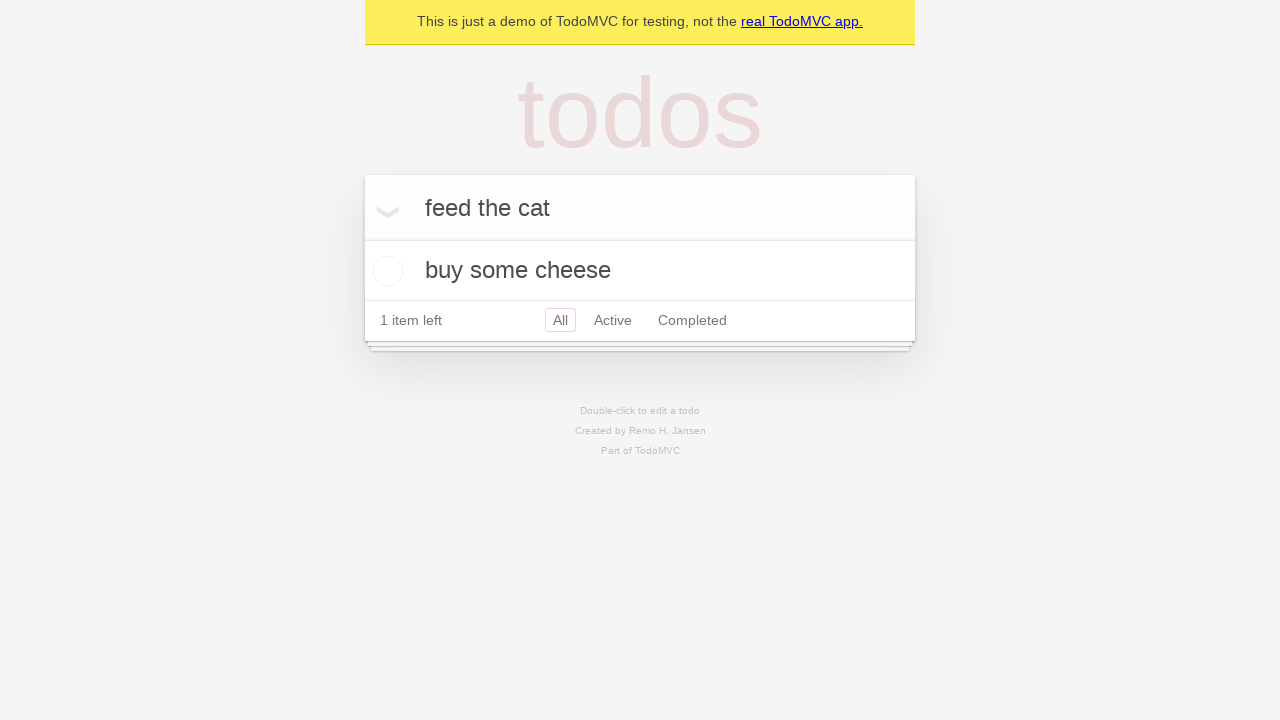

Pressed Enter to add 'feed the cat' to the list on internal:attr=[placeholder="What needs to be done?"i]
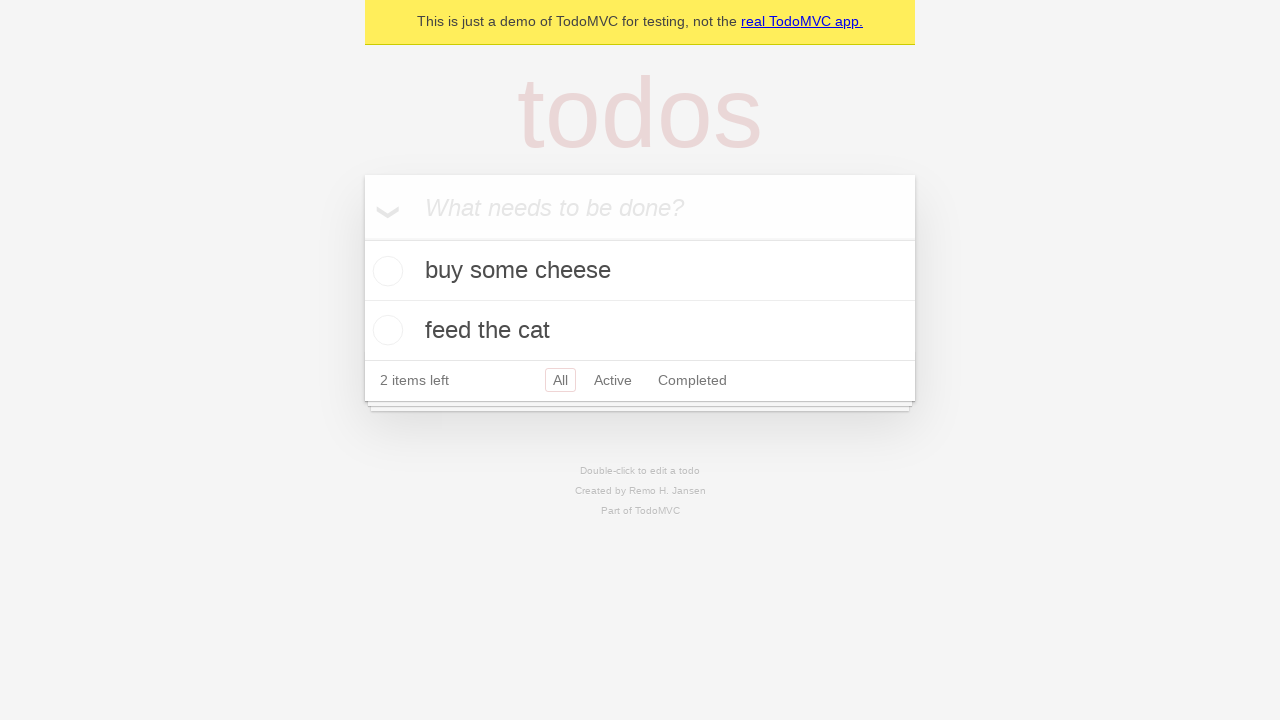

Filled todo input with 'book a doctors appointment' on internal:attr=[placeholder="What needs to be done?"i]
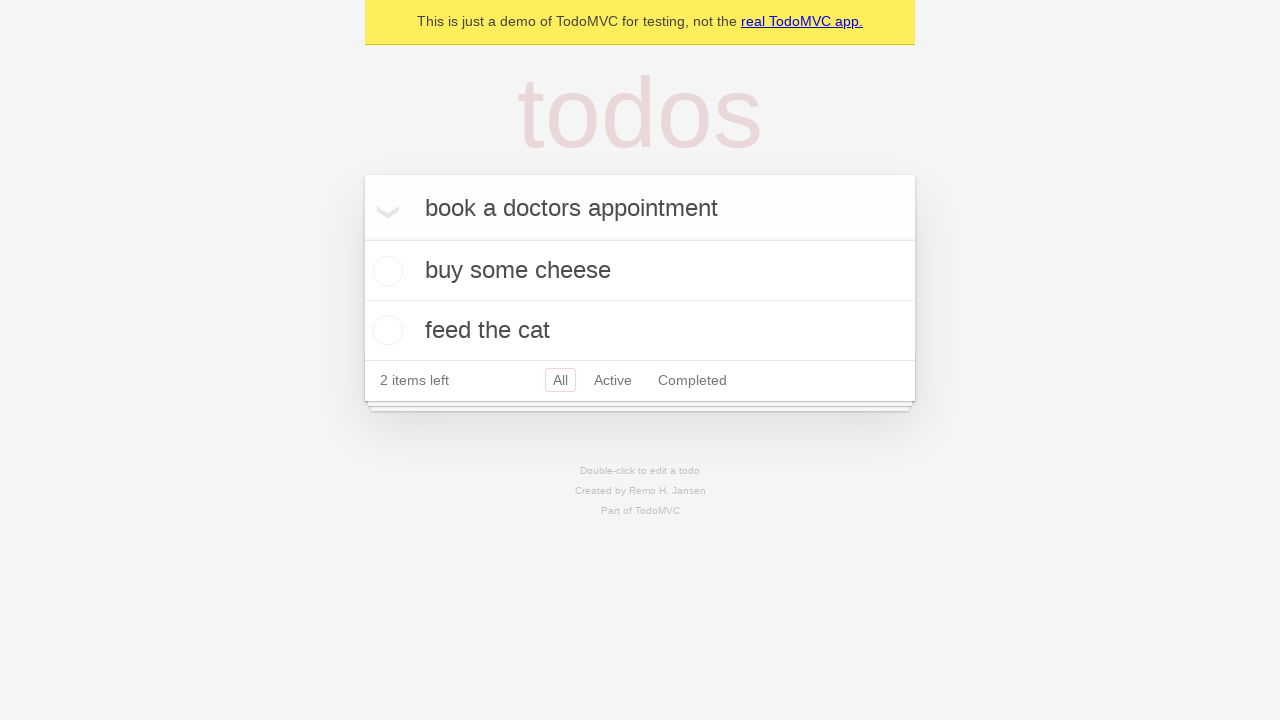

Pressed Enter to add 'book a doctors appointment' to the list on internal:attr=[placeholder="What needs to be done?"i]
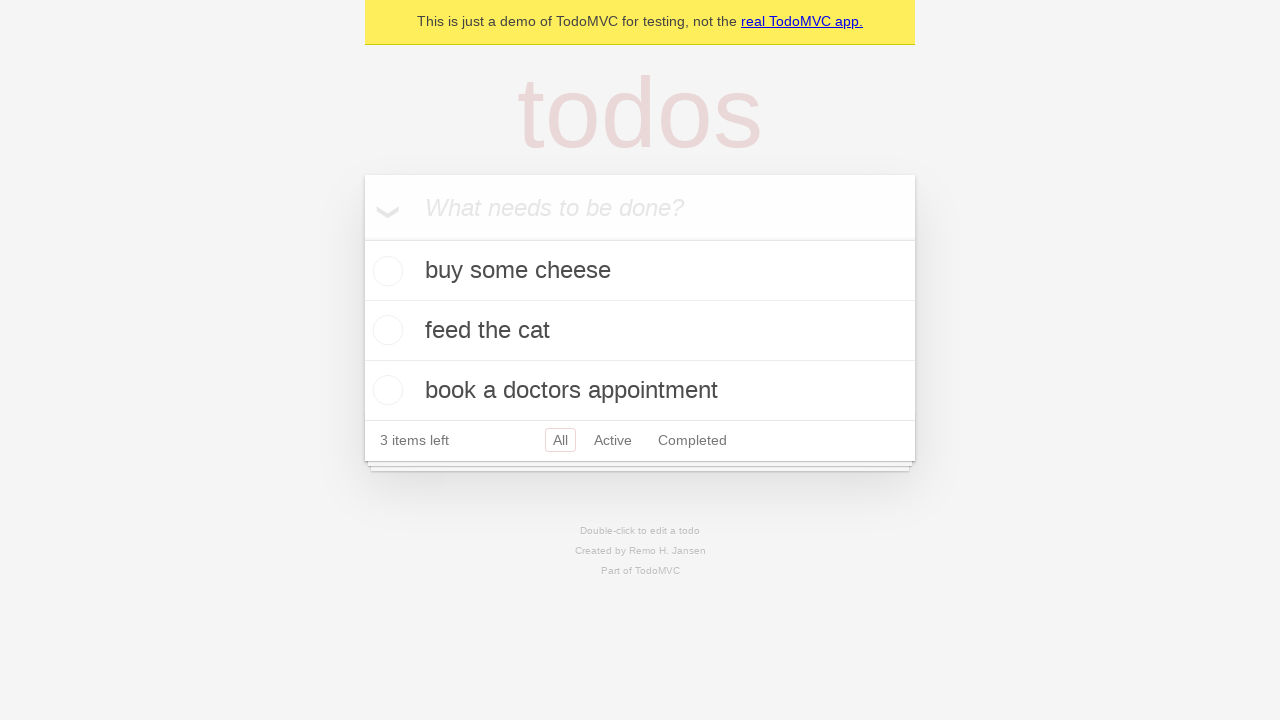

Filled todo input with 'test1' on internal:attr=[placeholder="What needs to be done?"i]
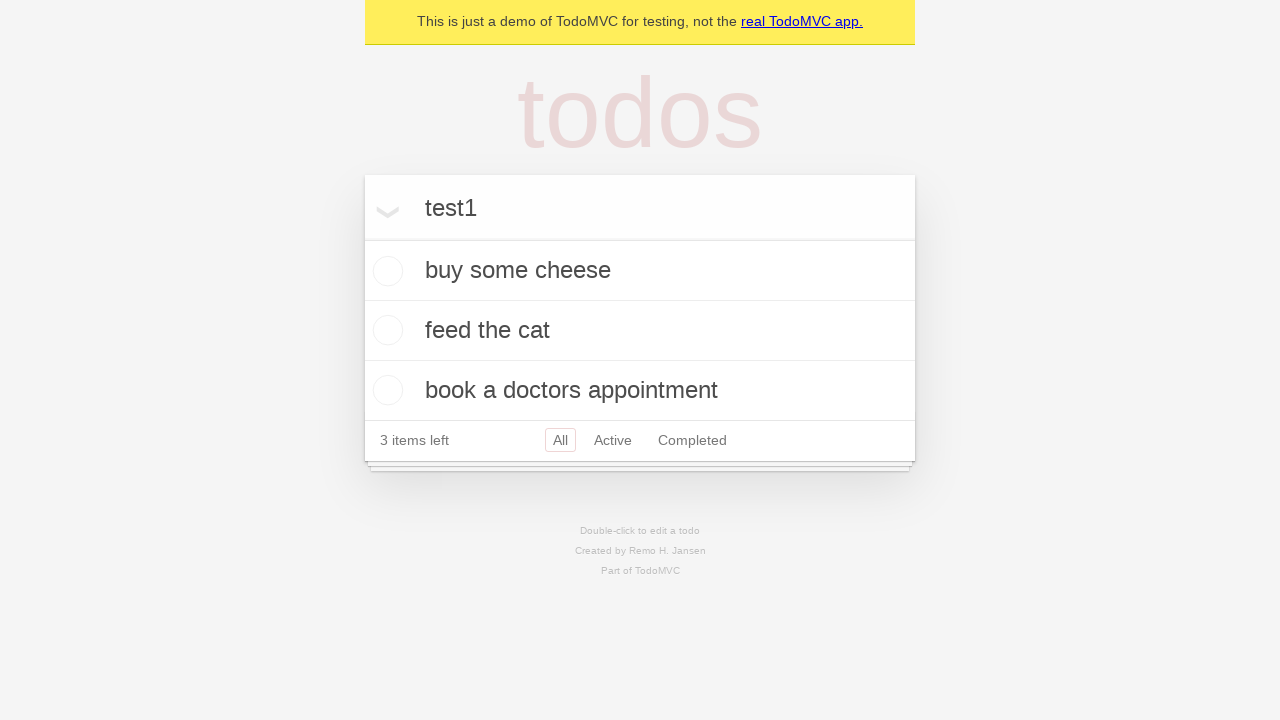

Pressed Enter to add 'test1' to the list on internal:attr=[placeholder="What needs to be done?"i]
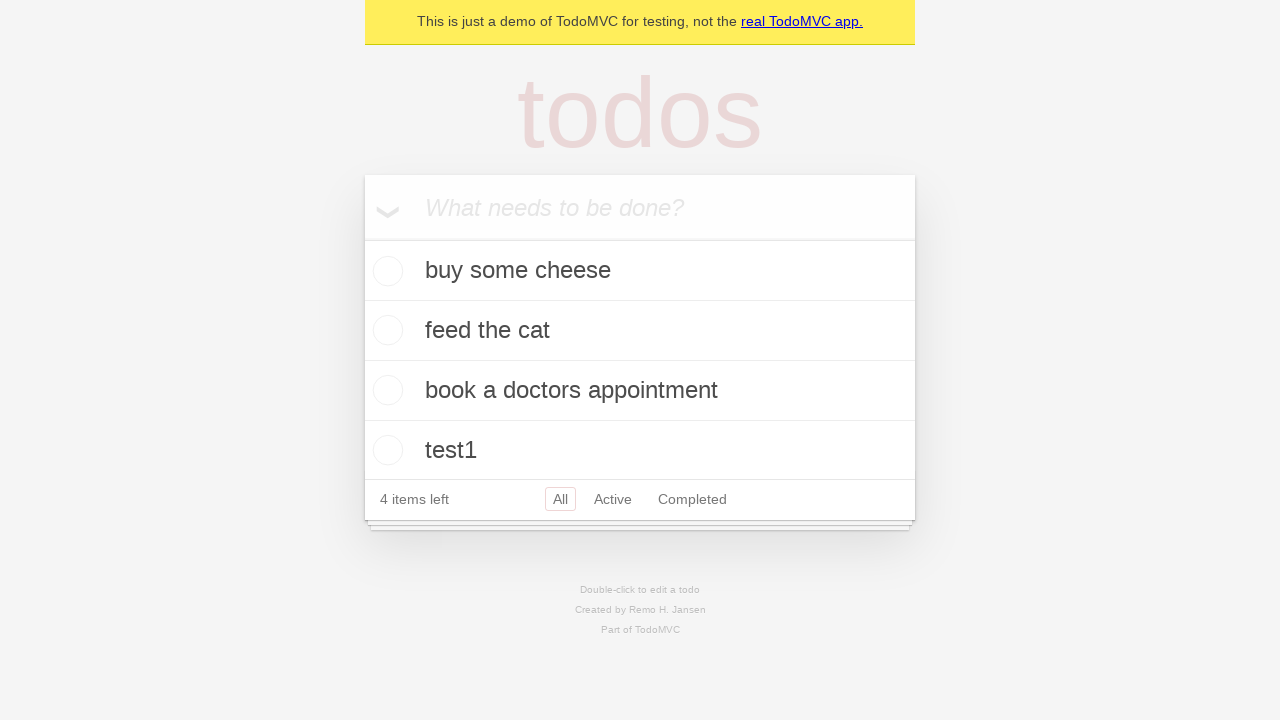

Filled todo input with 'test2' on internal:attr=[placeholder="What needs to be done?"i]
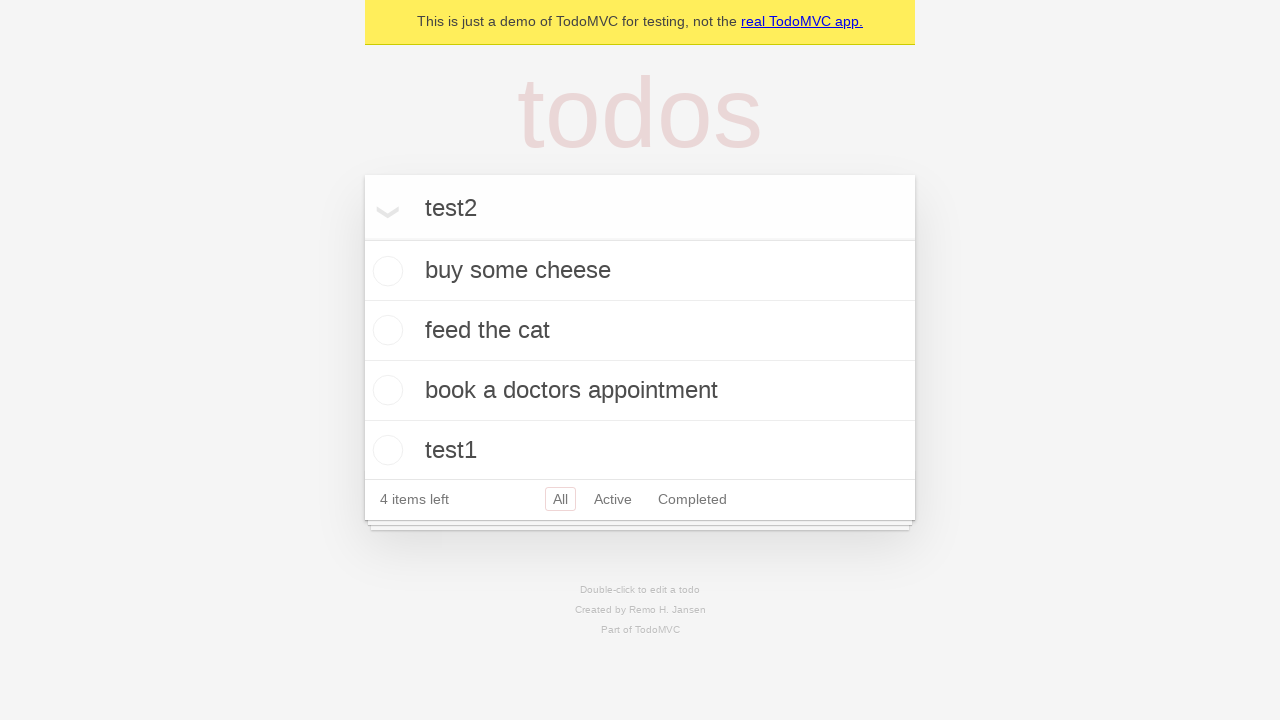

Pressed Enter to add 'test2' to the list on internal:attr=[placeholder="What needs to be done?"i]
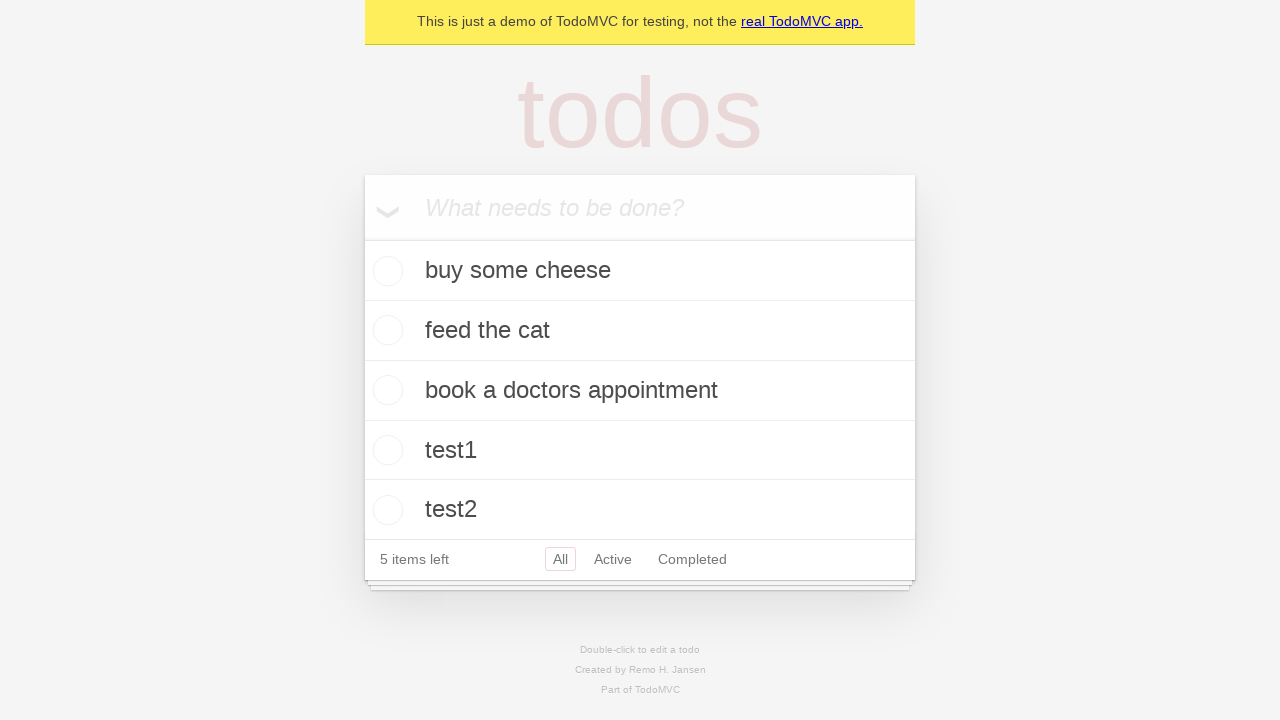

Todo count indicator loaded, confirming all items were added
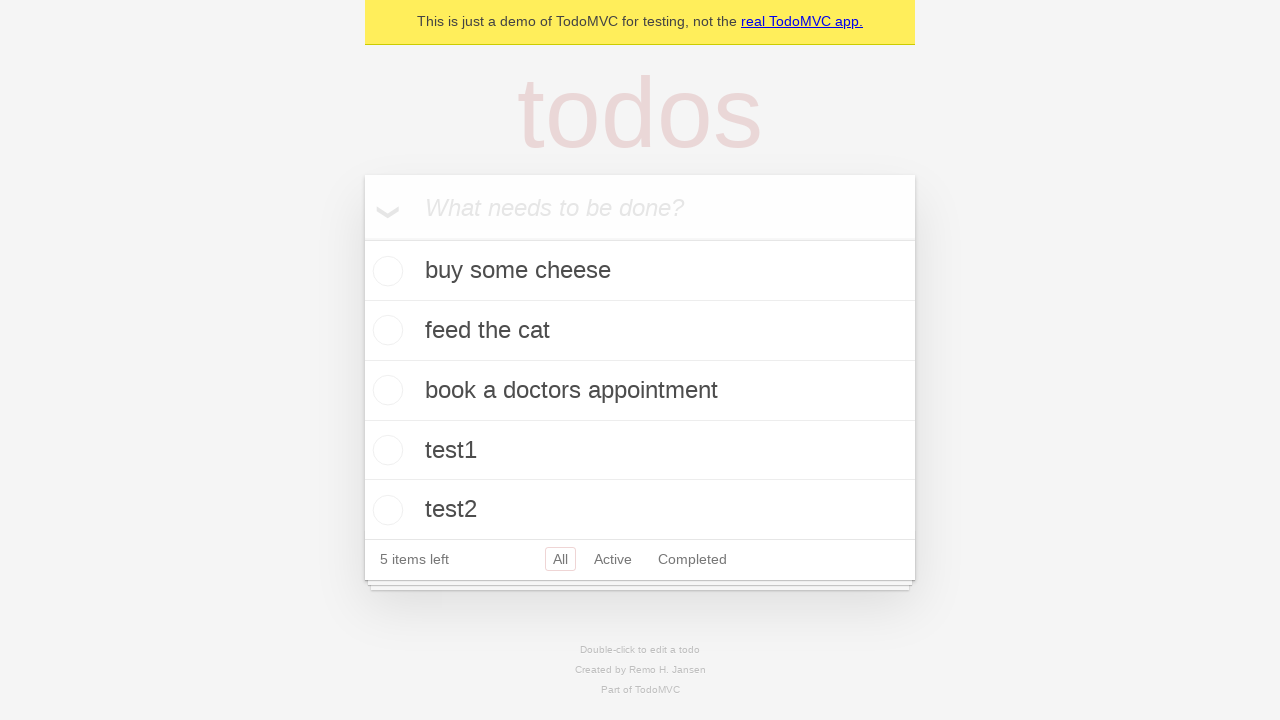

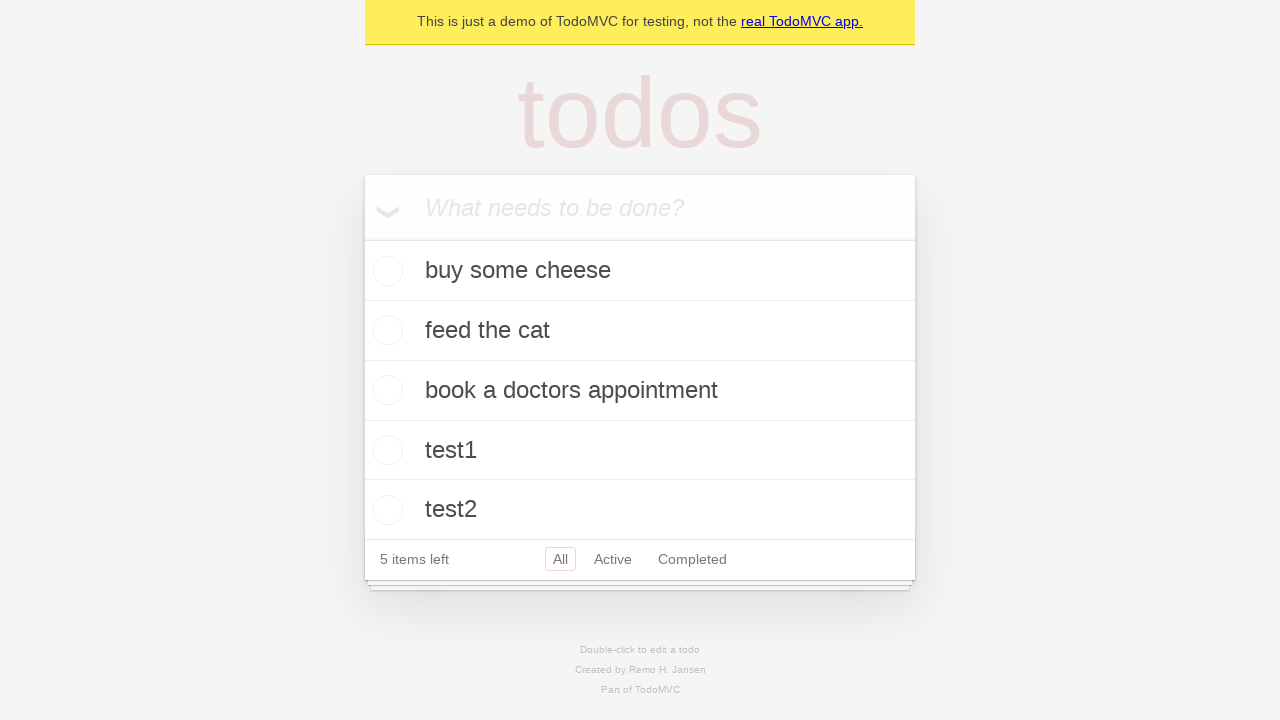